Tests tooltip functionality by hovering over an element within an iframe and verifying the tooltip text appears

Starting URL: https://jqueryui.com/tooltip/

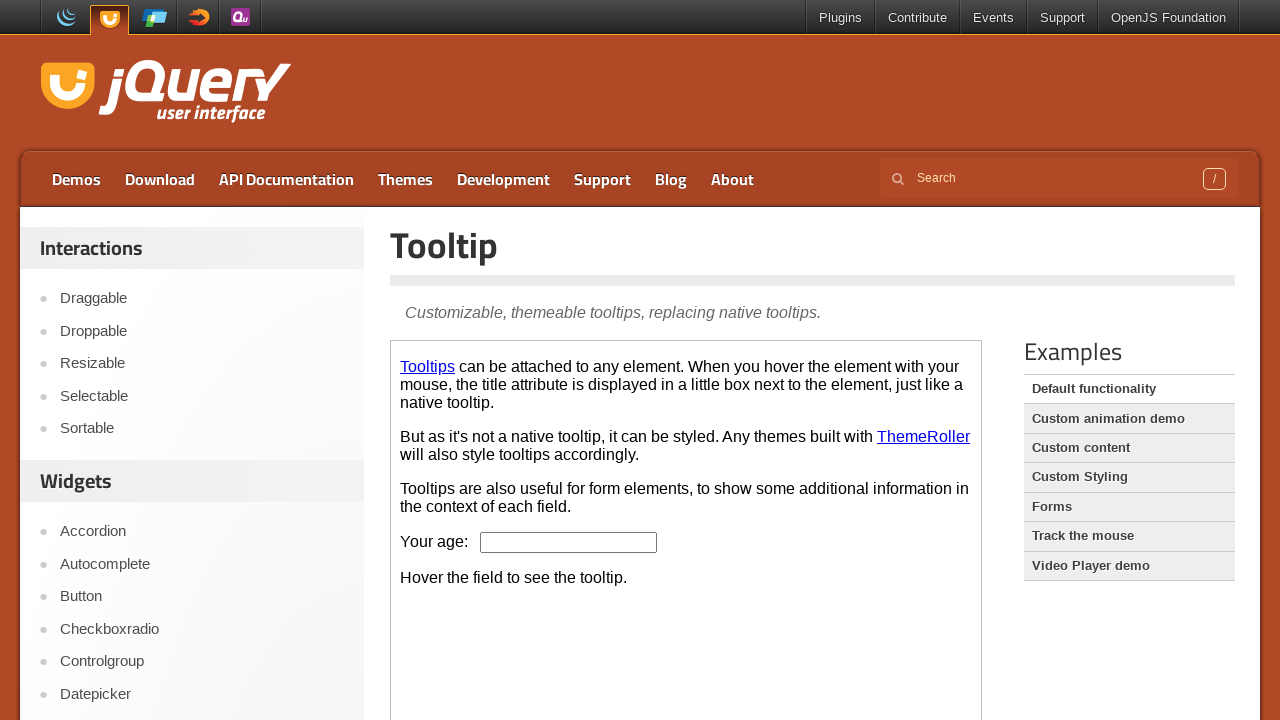

Located iframe with class 'demo-frame' containing the tooltip demo
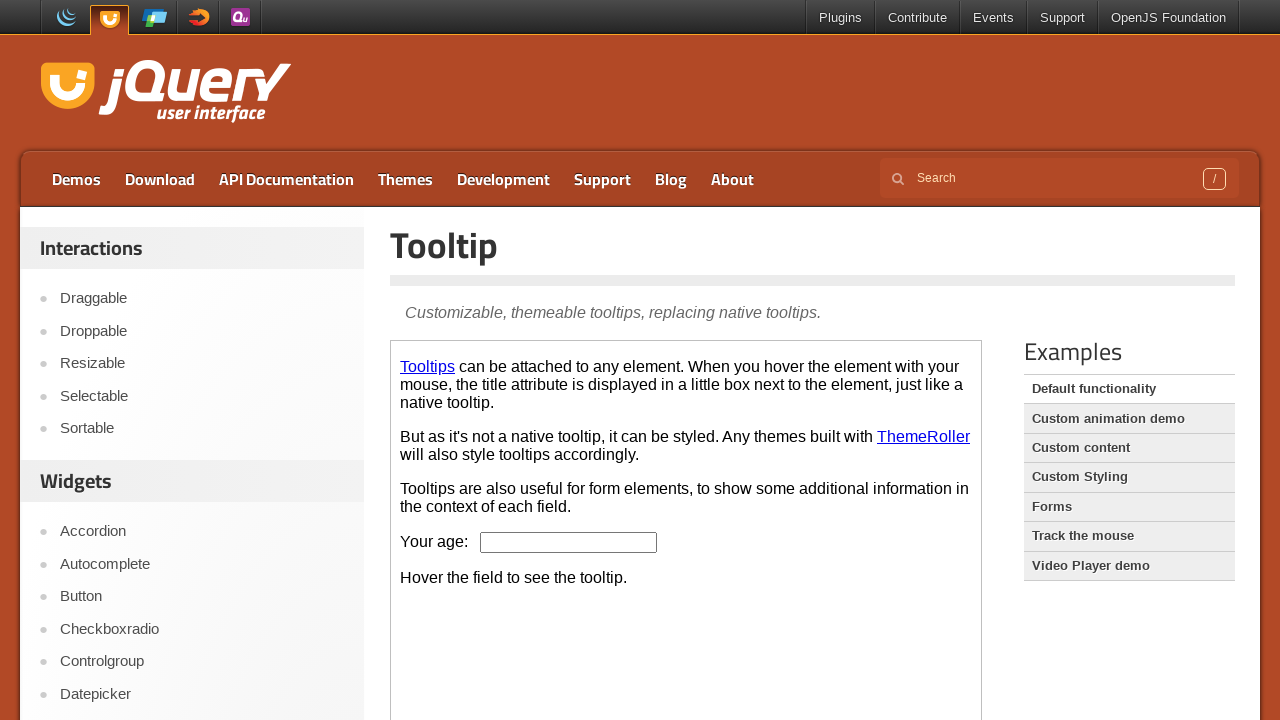

Located age input box with id 'age' within the iframe
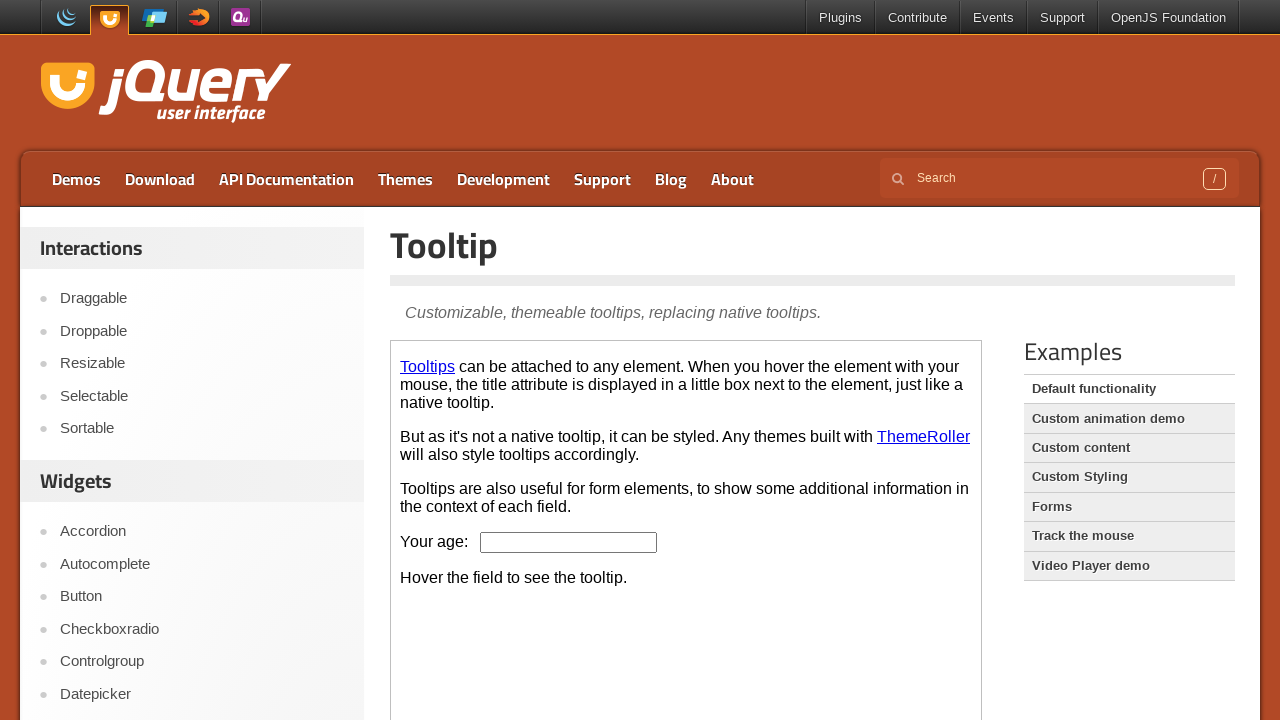

Hovered over the age input box to trigger tooltip at (569, 542) on .demo-frame >> internal:control=enter-frame >> #age
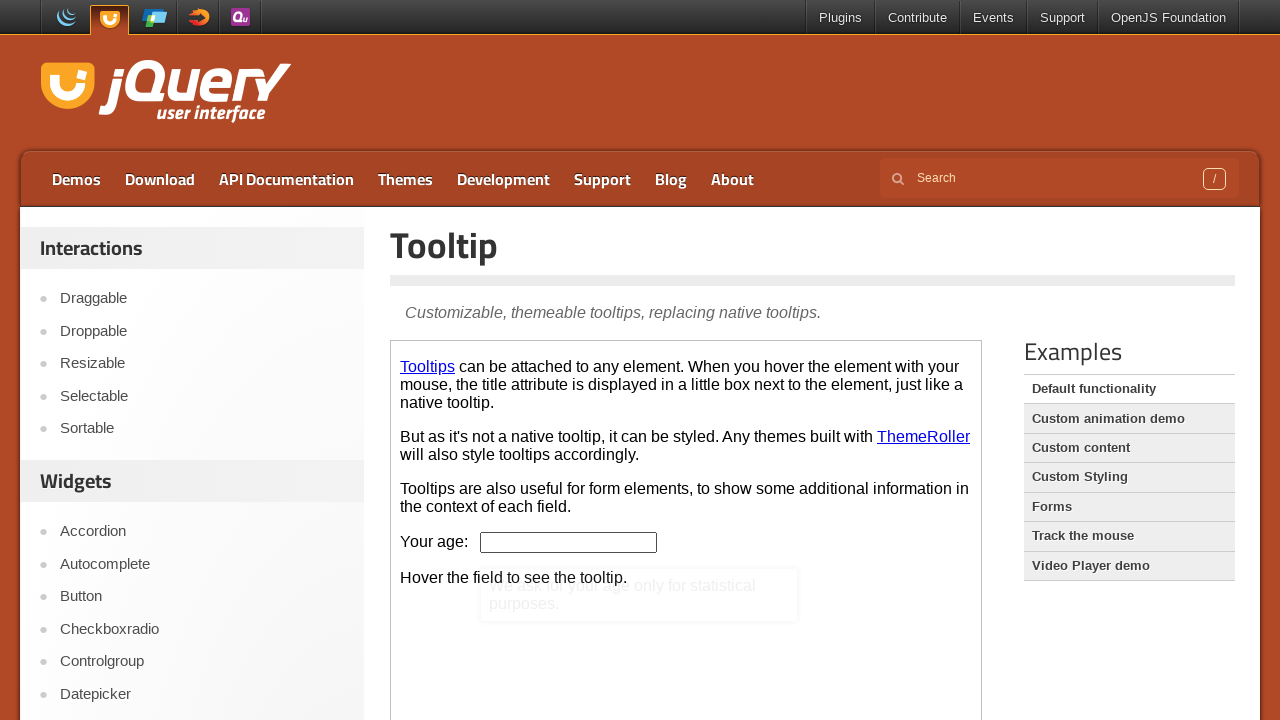

Located tooltip content element with class 'ui-tooltip-content'
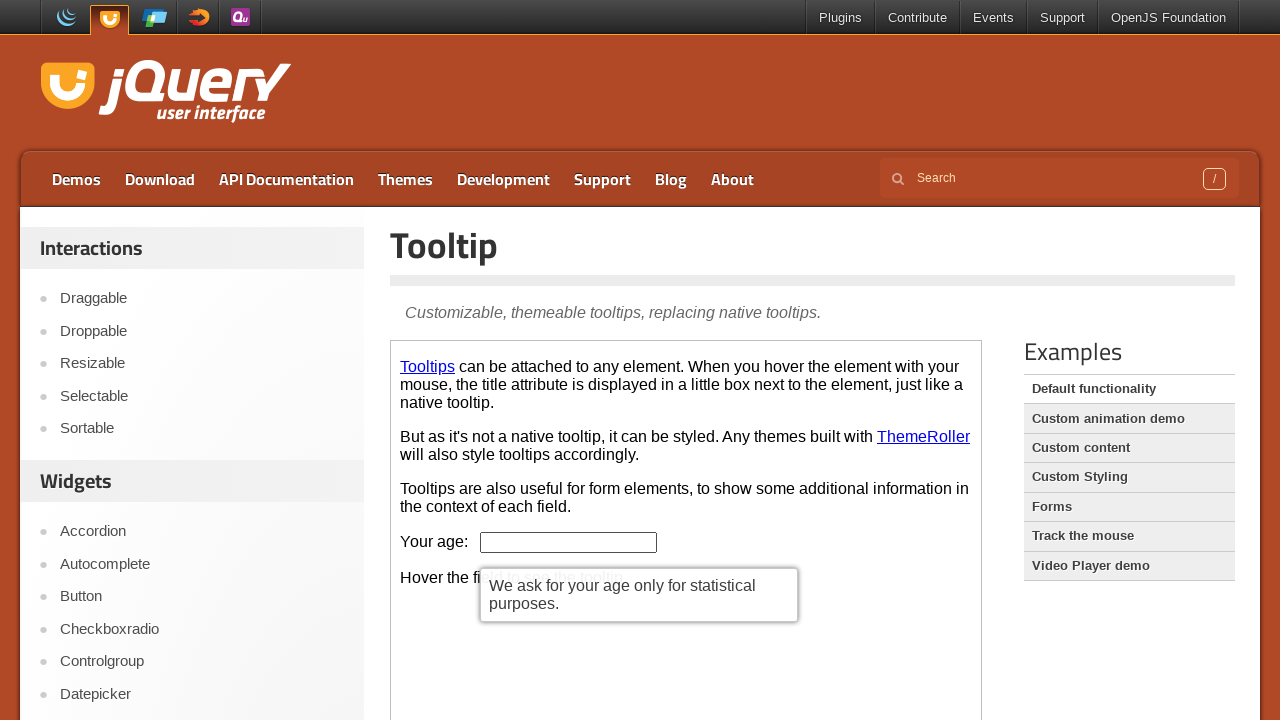

Waited 500ms for tooltip to fully appear
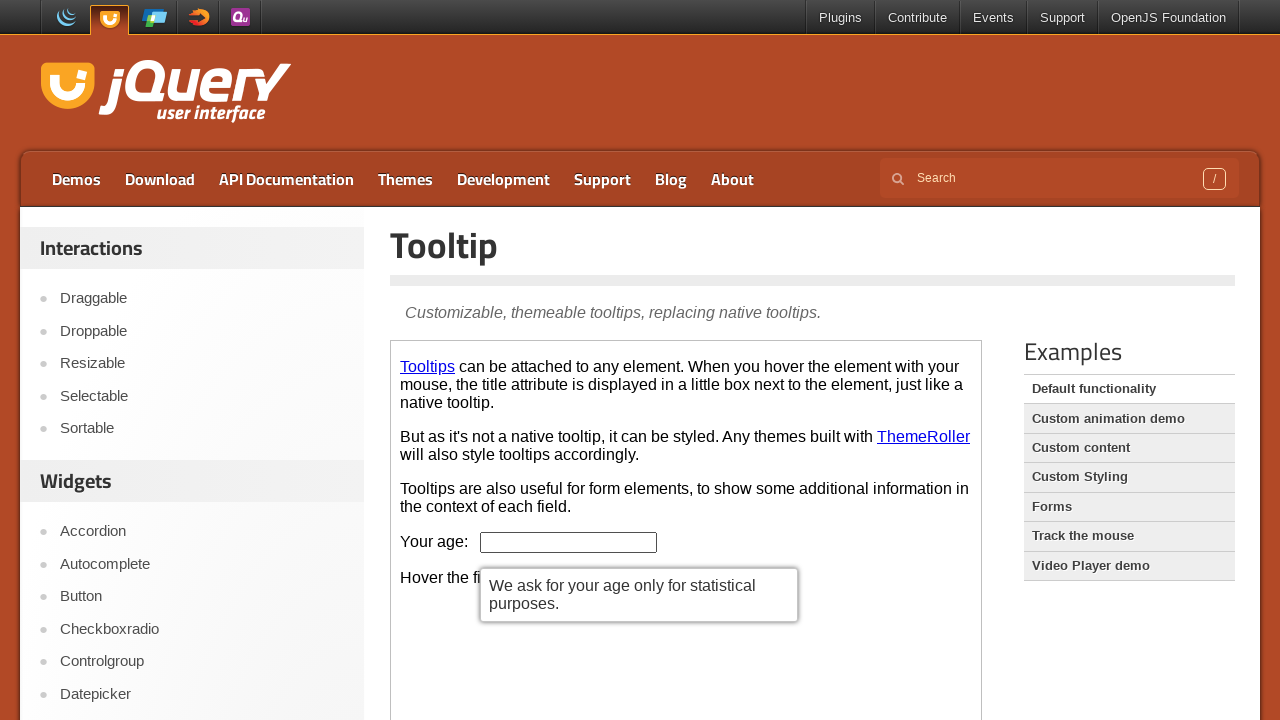

Retrieved and printed tooltip text content
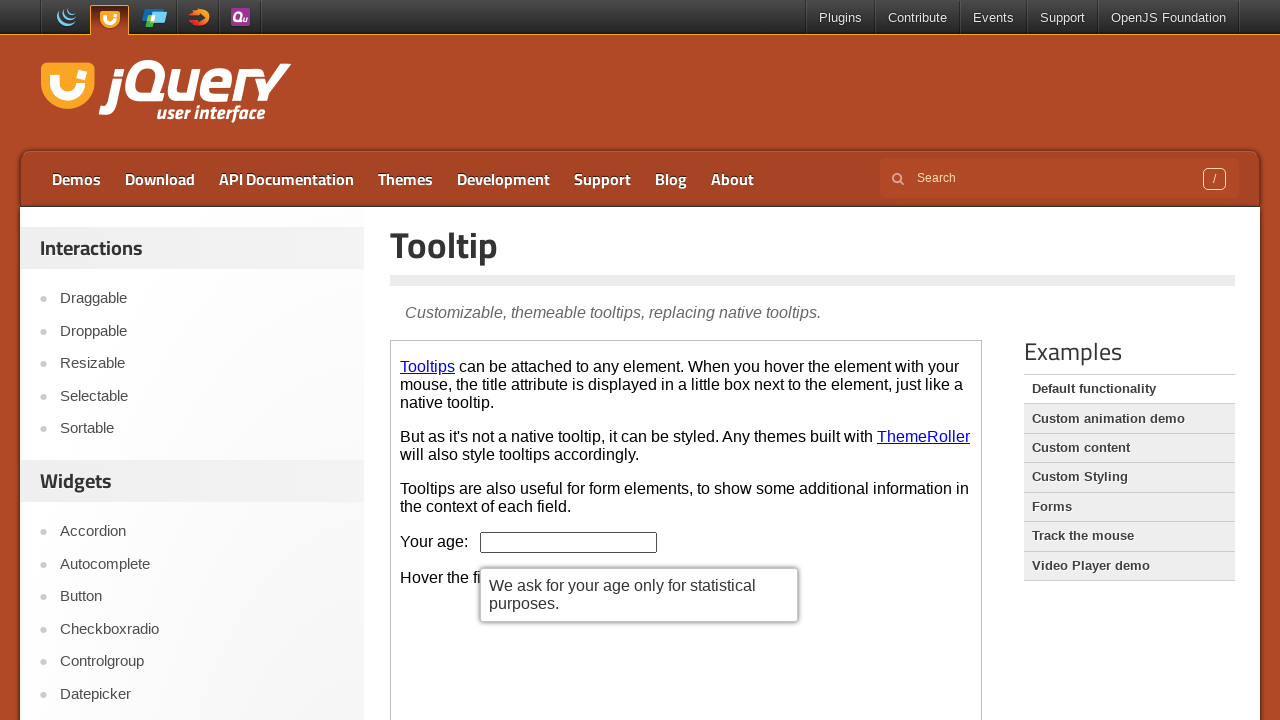

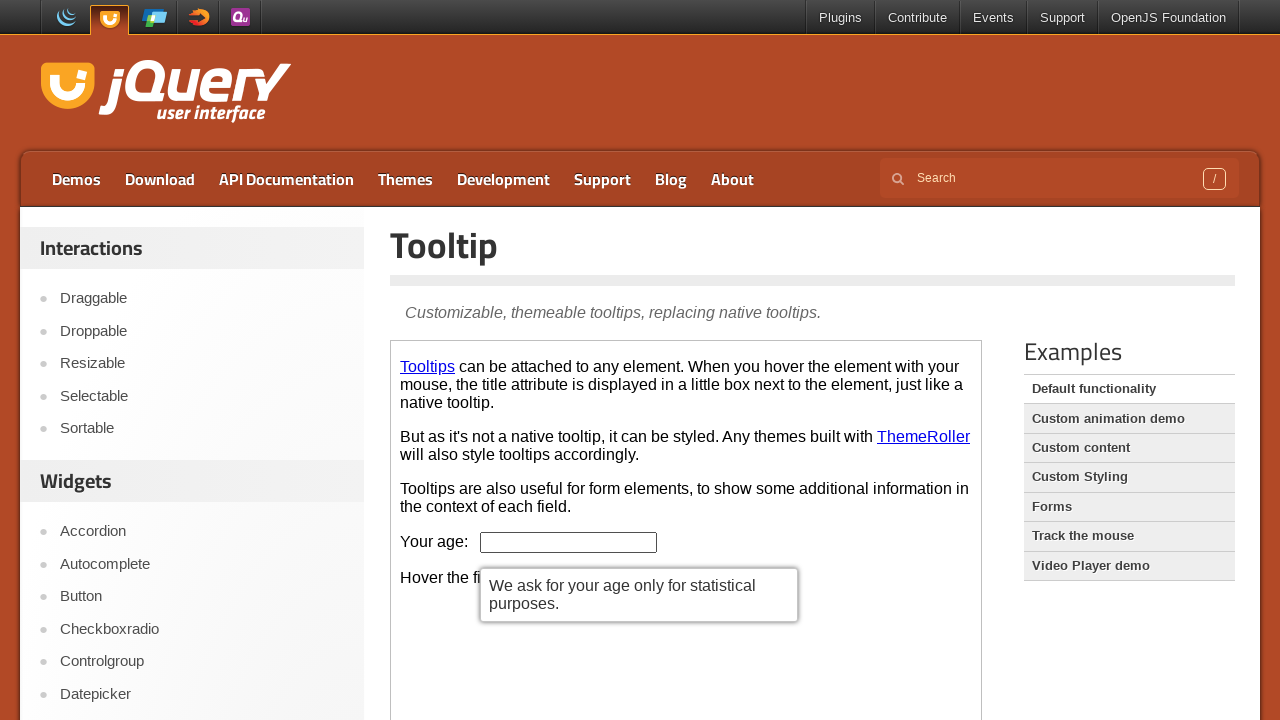